Navigates to an e-commerce practice site and verifies the brand logo text is displayed

Starting URL: https://rahulshettyacademy.com/seleniumPractise/#/

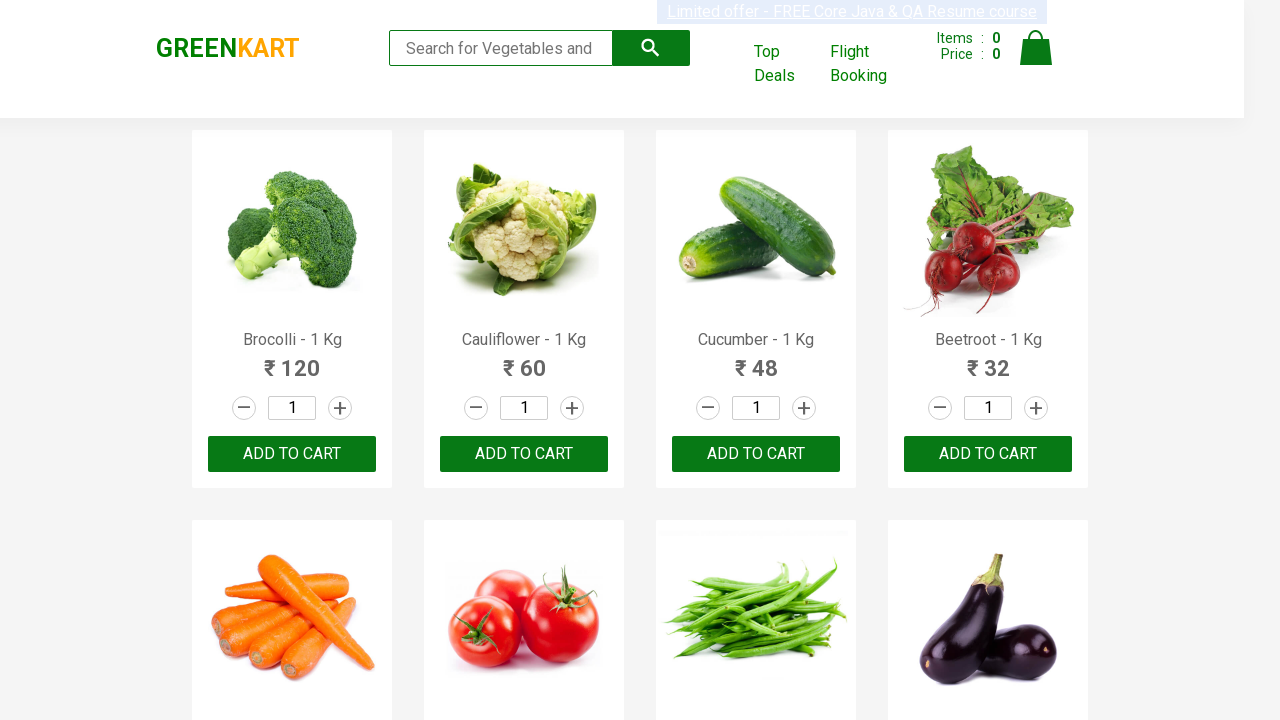

Waited for brand logo element to be visible
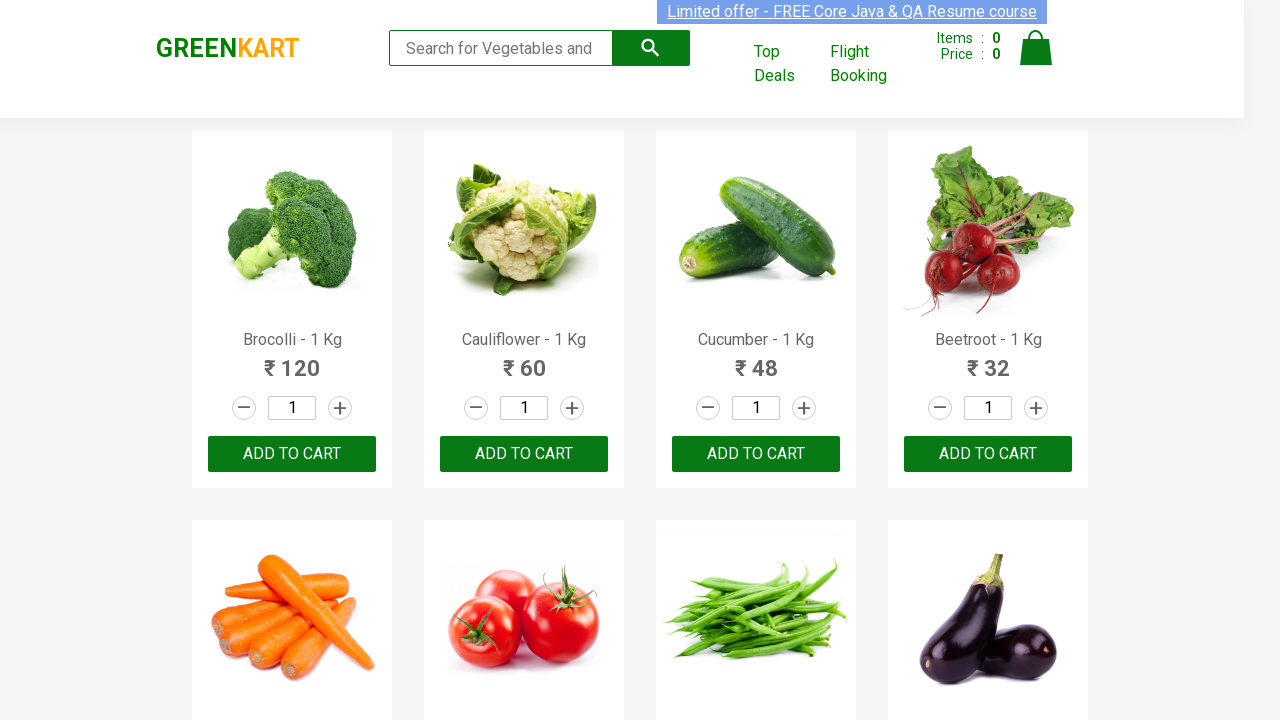

Retrieved brand logo text content
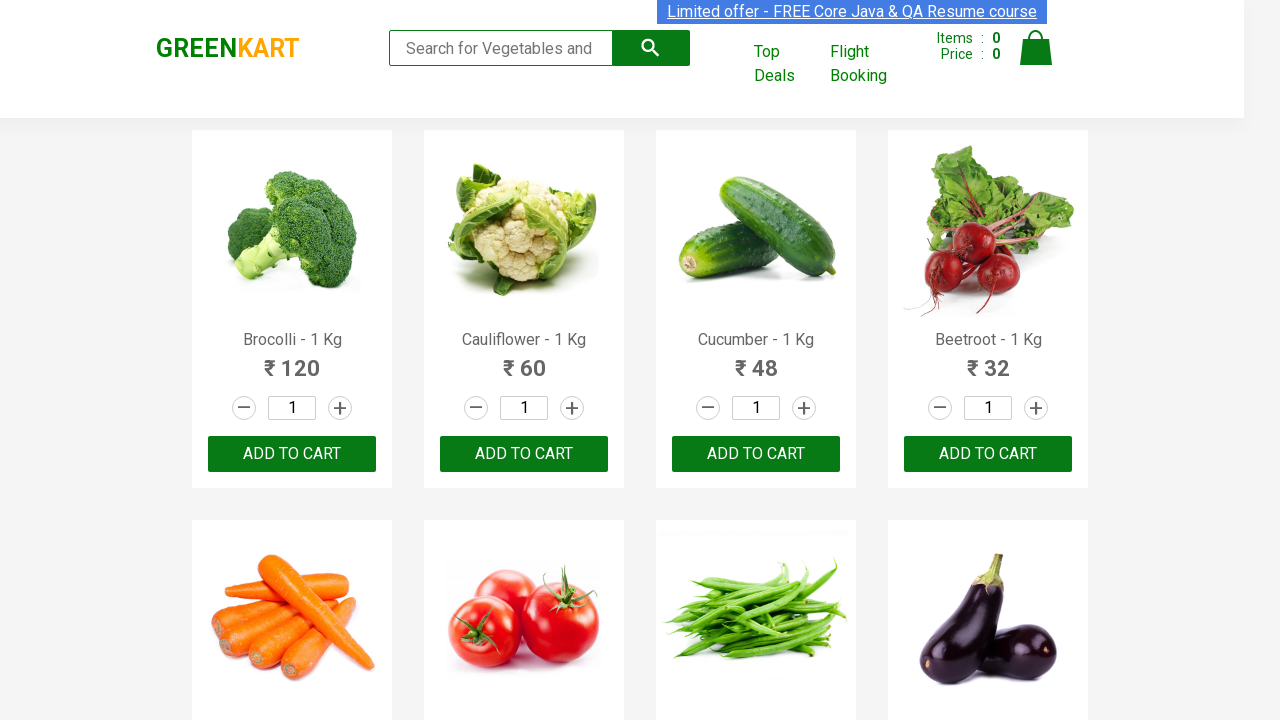

Verified brand logo text is displayed
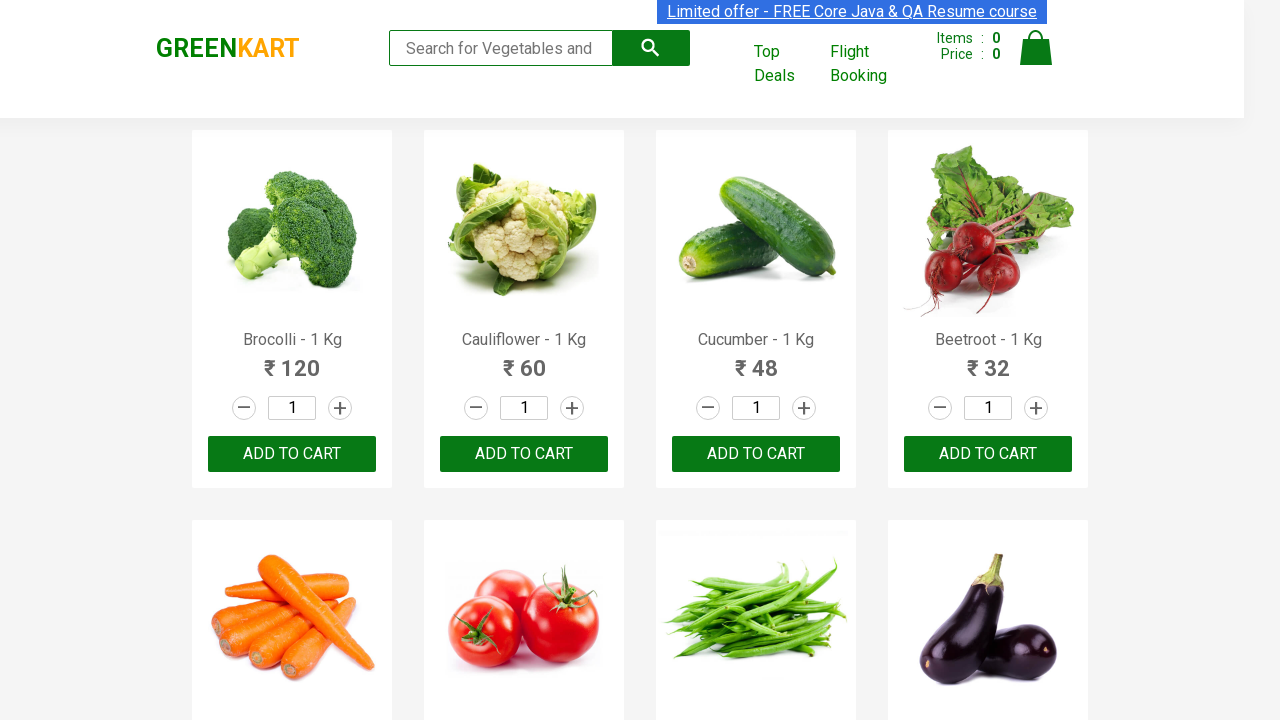

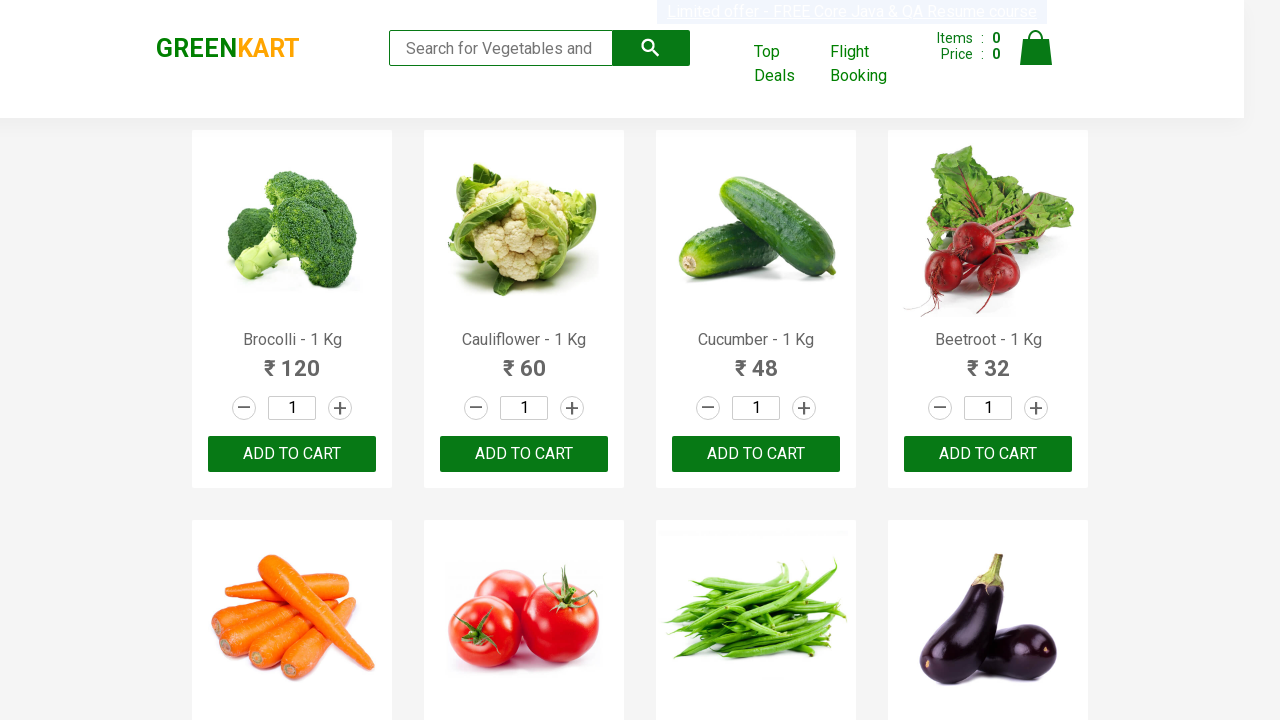